Tests clicking a button that has a dynamic ID by using CSS class selector instead

Starting URL: http://uitestingplayground.com/dynamicid

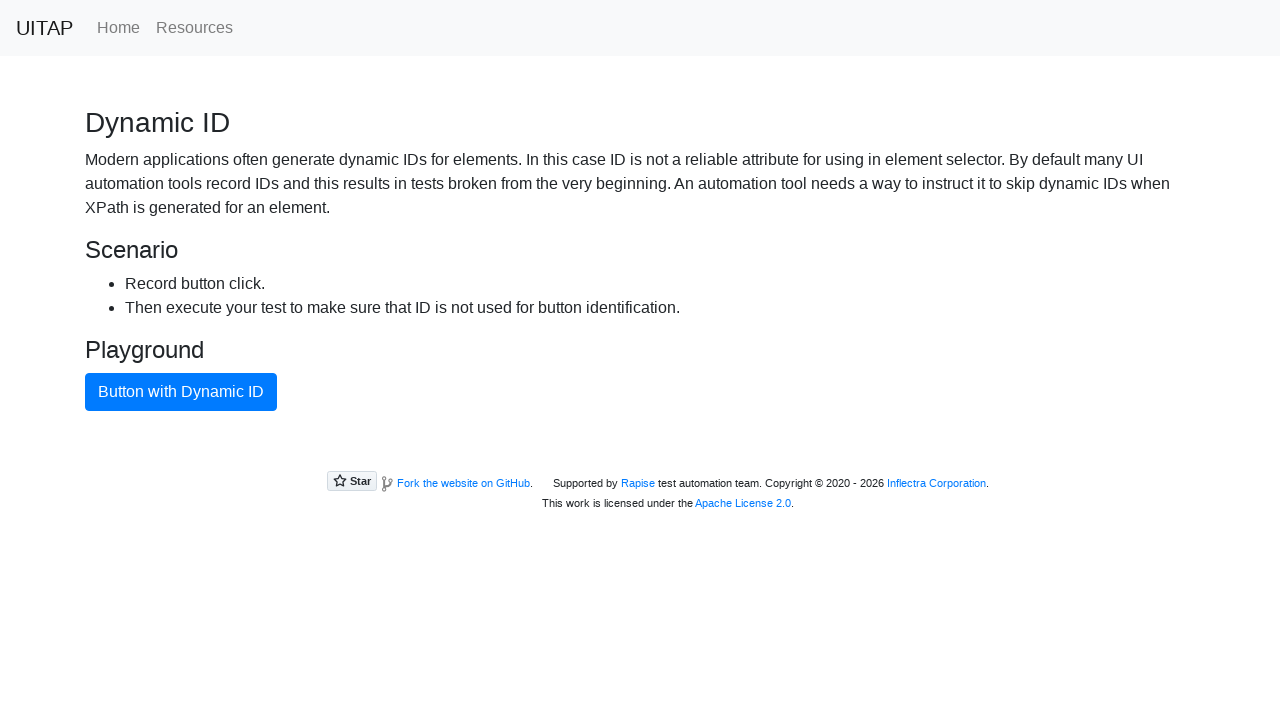

Clicked button with dynamic ID using CSS class selector .btn-primary at (181, 392) on button.btn-primary
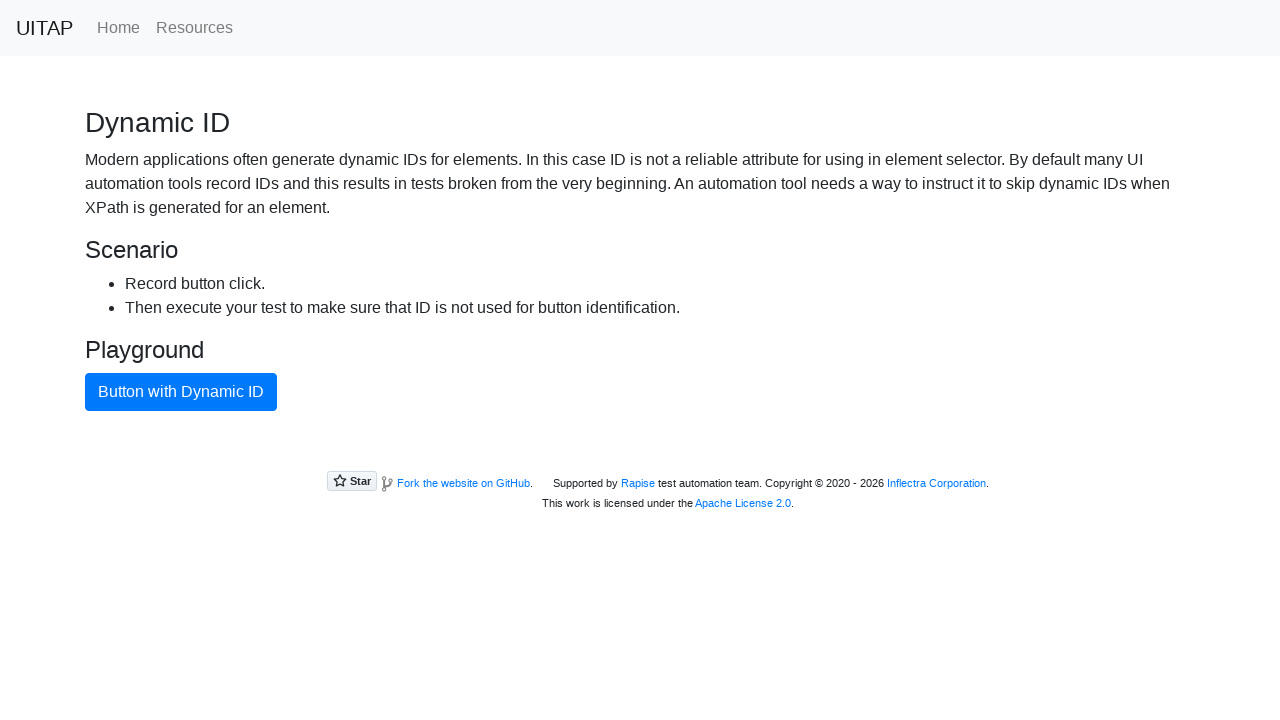

Clicked button with dynamic ID using CSS class selector .btn-primary at (181, 392) on button.btn-primary
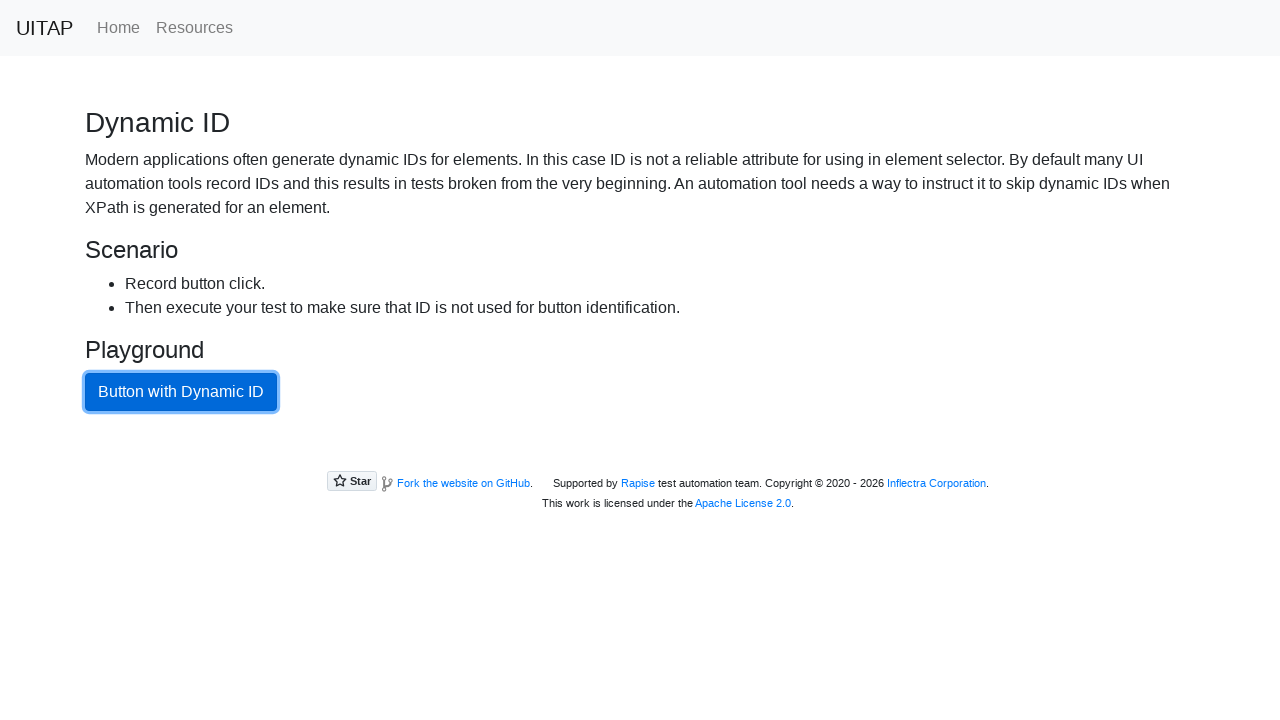

Clicked button with dynamic ID using CSS class selector .btn-primary at (181, 392) on button.btn-primary
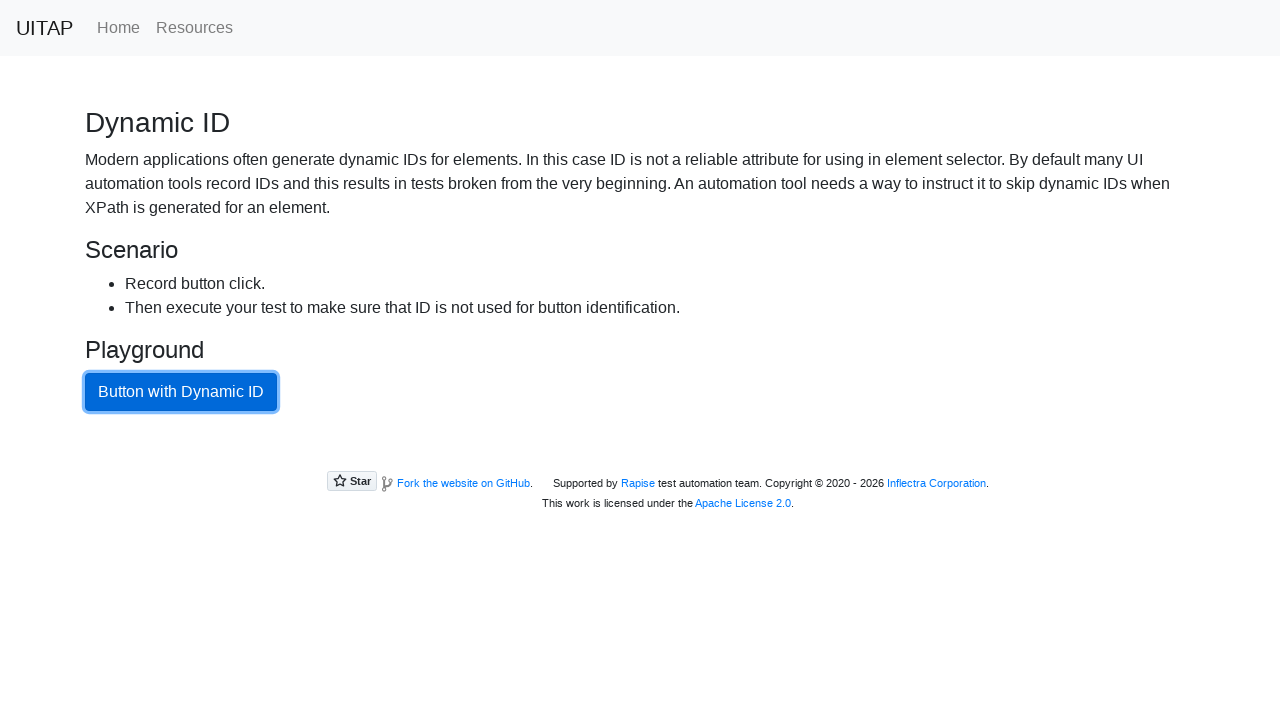

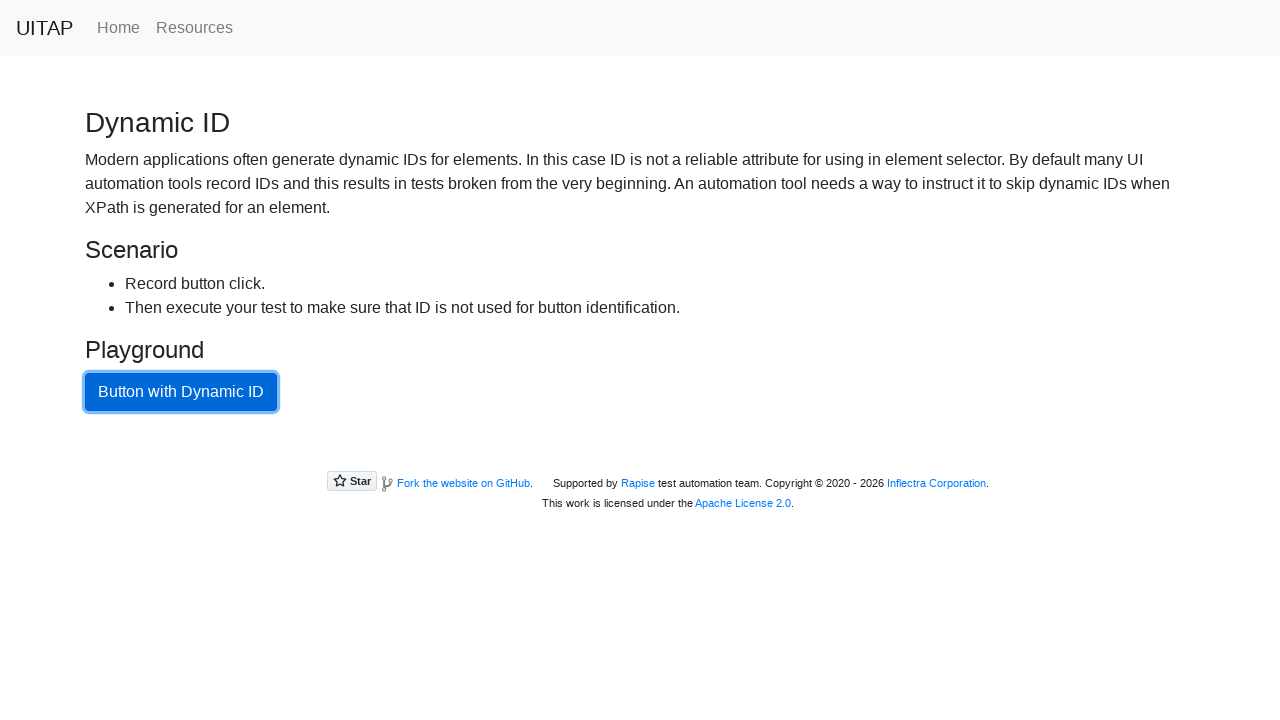